Hovers over each menu item in the navigation menu sequentially to demonstrate mouse hover actions

Starting URL: https://artoftesting.com/sampleSiteForSelenium

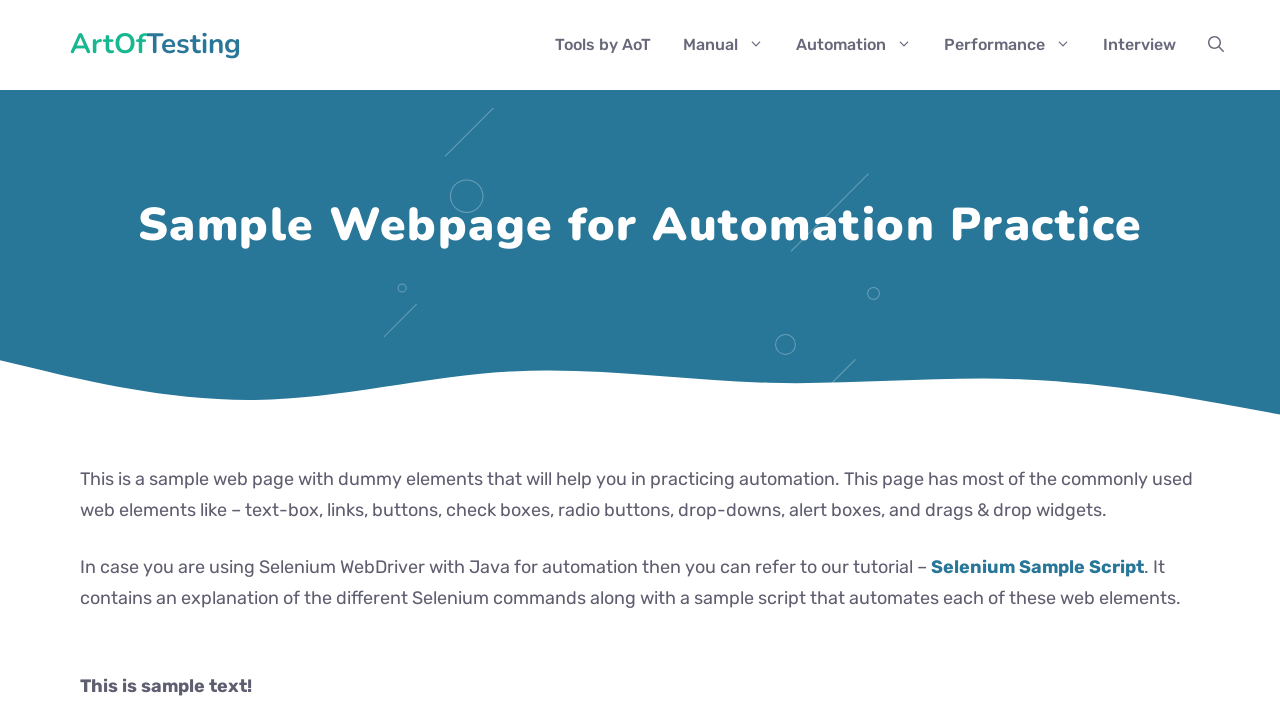

Located all menu items in the navigation menu
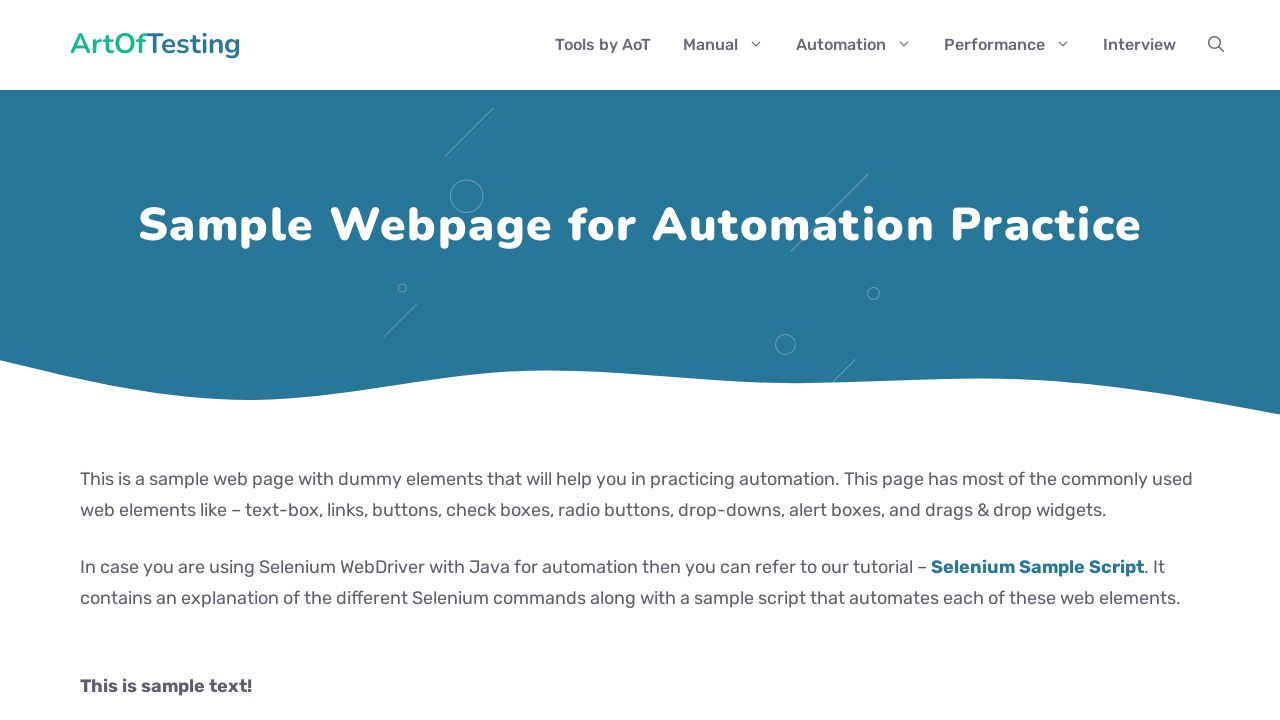

Hovered over menu item 1 at (603, 45) on xpath=//ul[@id='menu-artoftestingmenu']/li/a >> nth=0
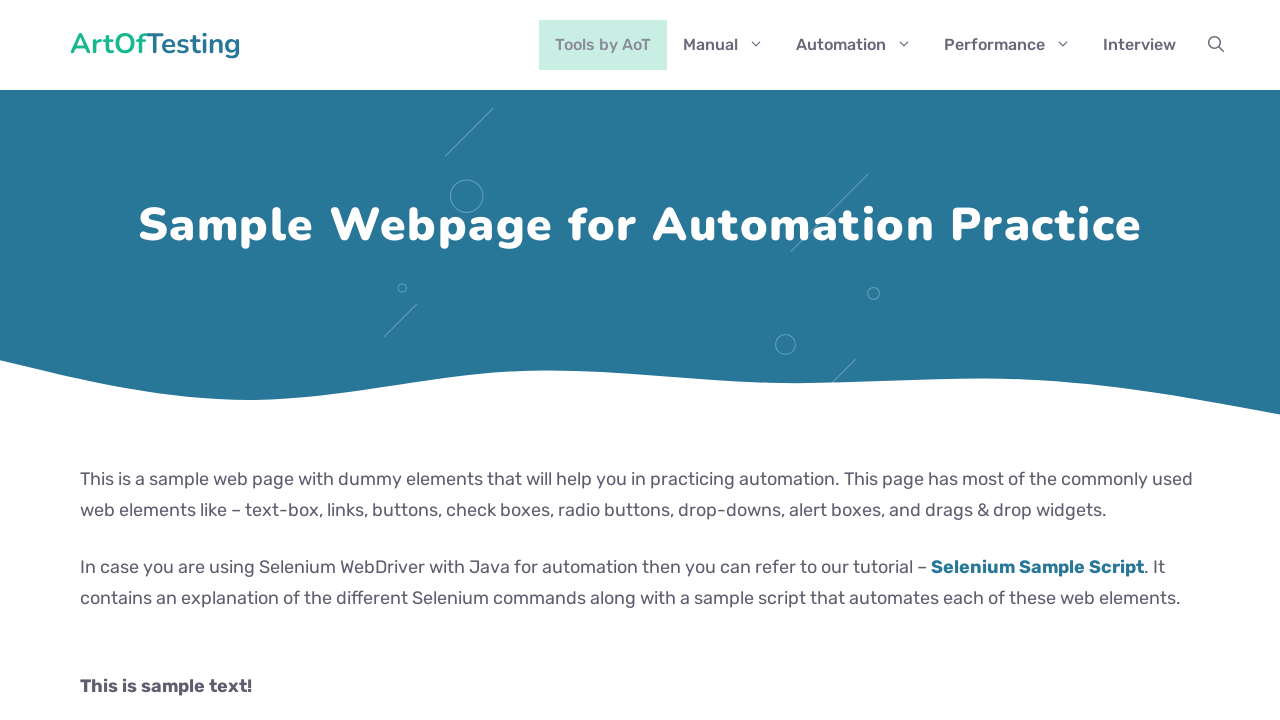

Waited 1 second after hovering over menu item 1
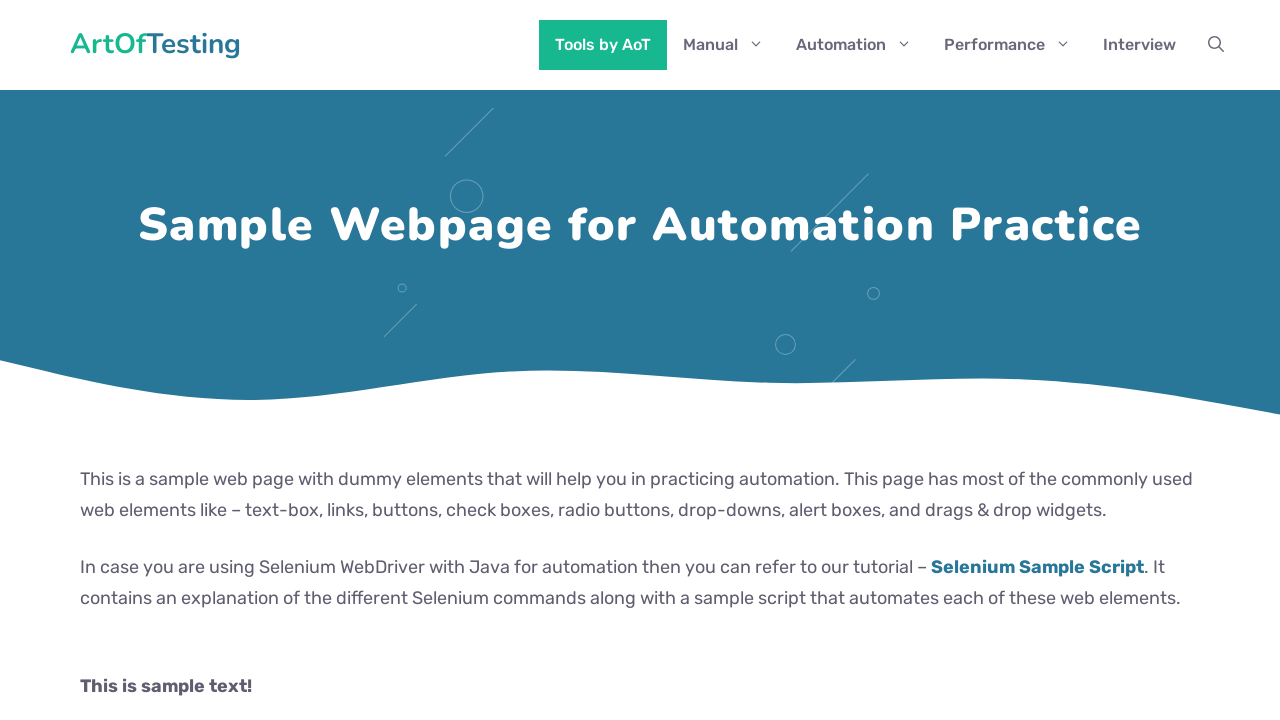

Hovered over menu item 2 at (724, 45) on xpath=//ul[@id='menu-artoftestingmenu']/li/a >> nth=1
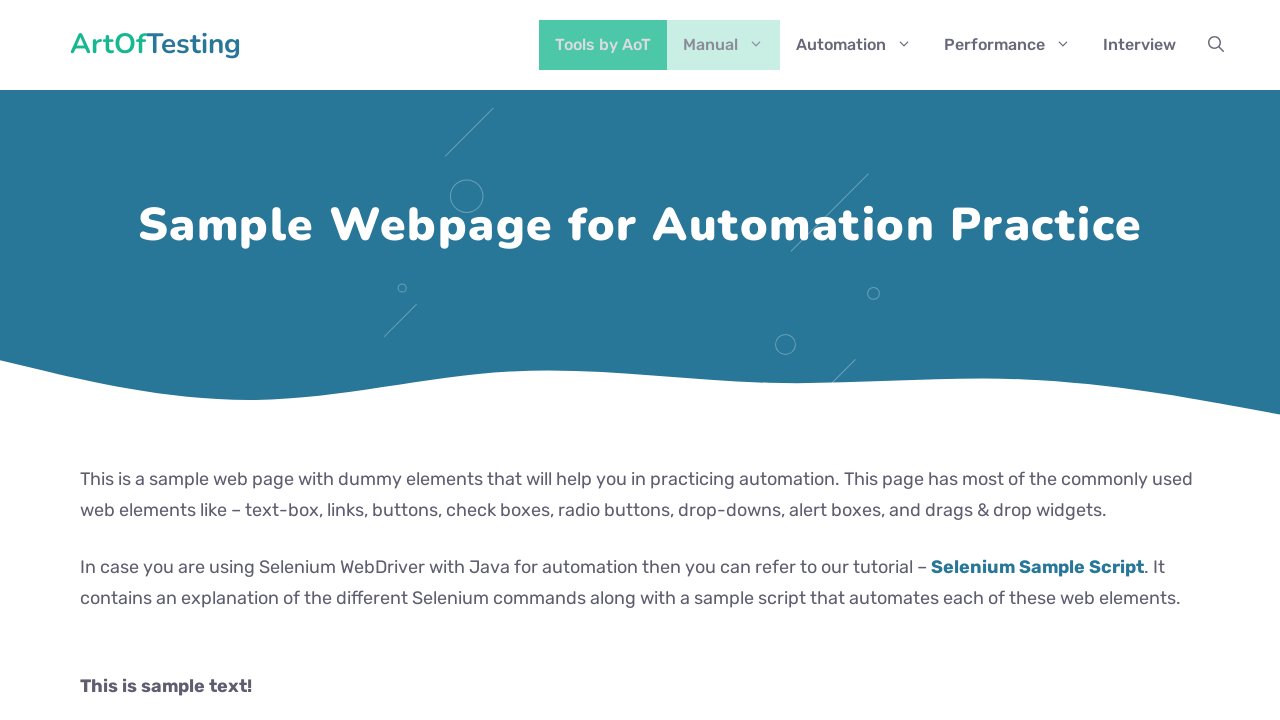

Waited 1 second after hovering over menu item 2
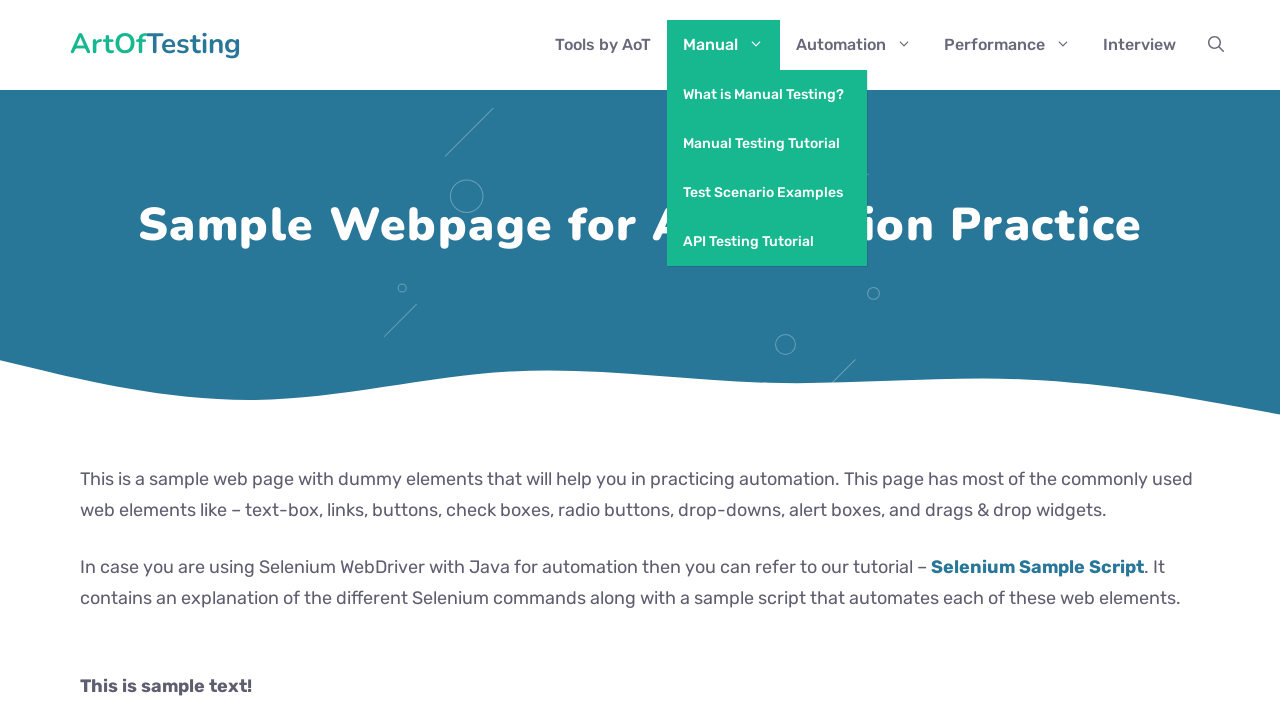

Hovered over menu item 3 at (854, 45) on xpath=//ul[@id='menu-artoftestingmenu']/li/a >> nth=2
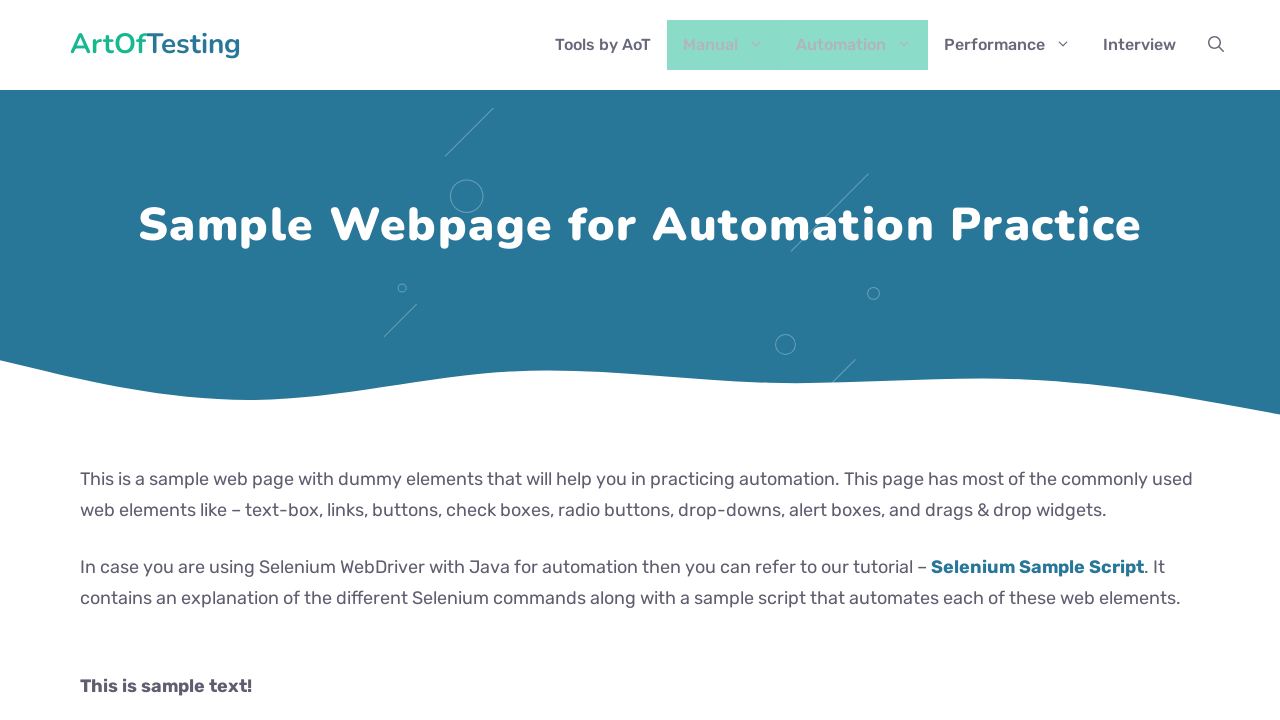

Waited 1 second after hovering over menu item 3
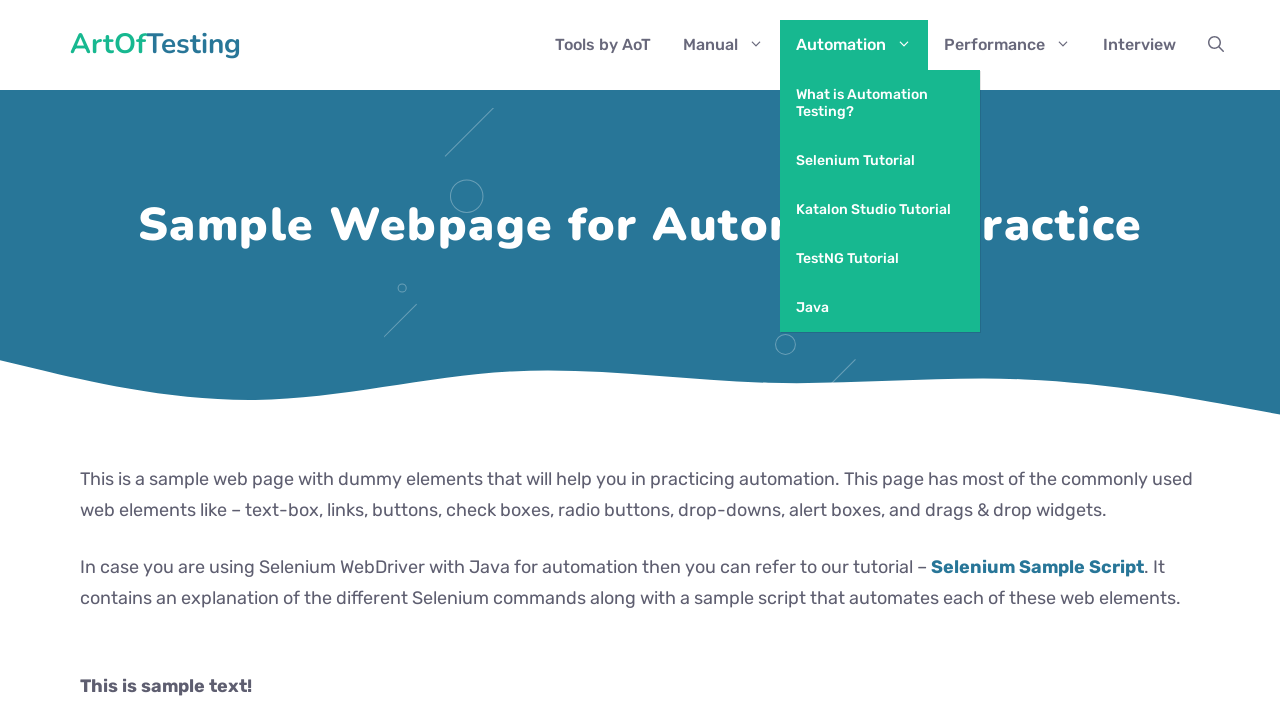

Hovered over menu item 4 at (1008, 45) on xpath=//ul[@id='menu-artoftestingmenu']/li/a >> nth=3
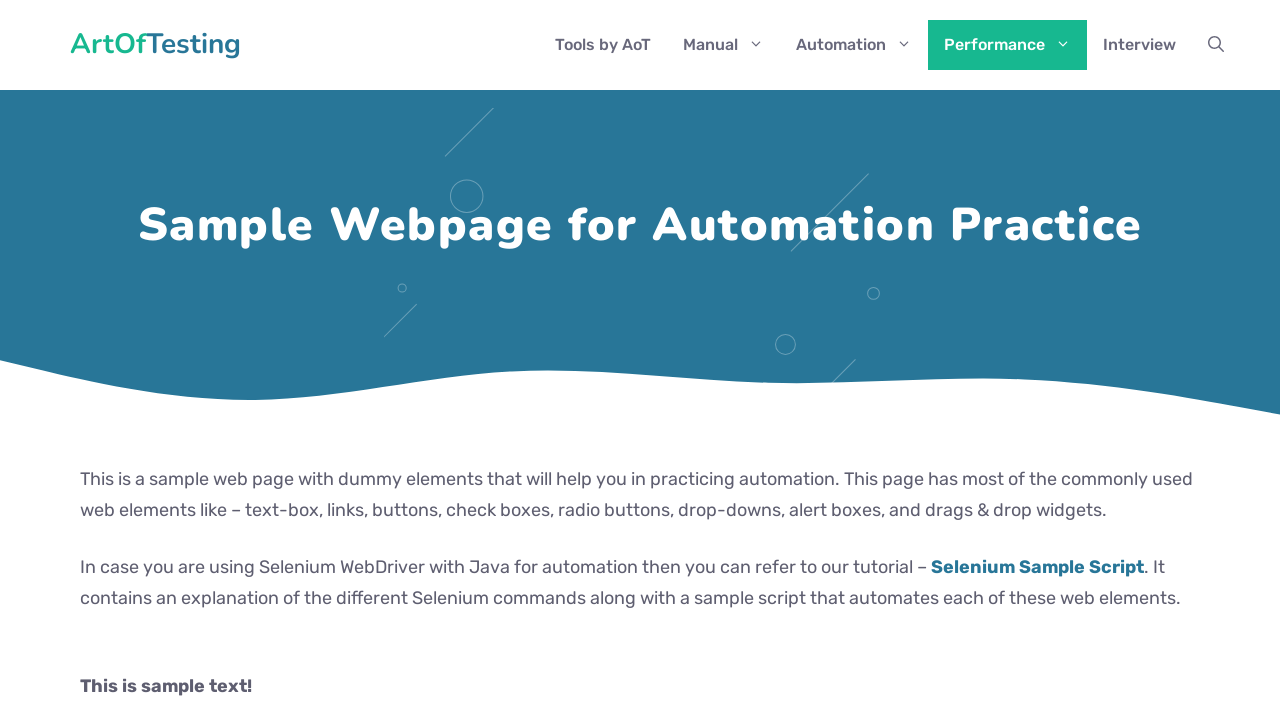

Waited 1 second after hovering over menu item 4
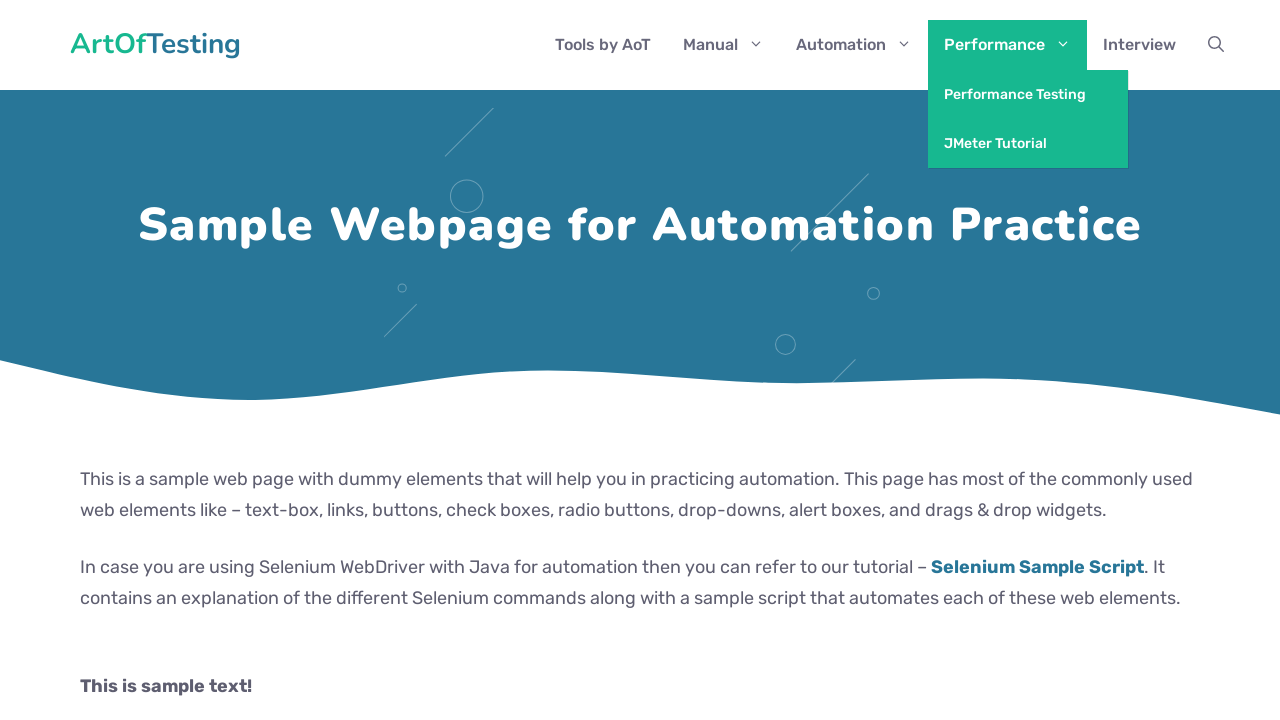

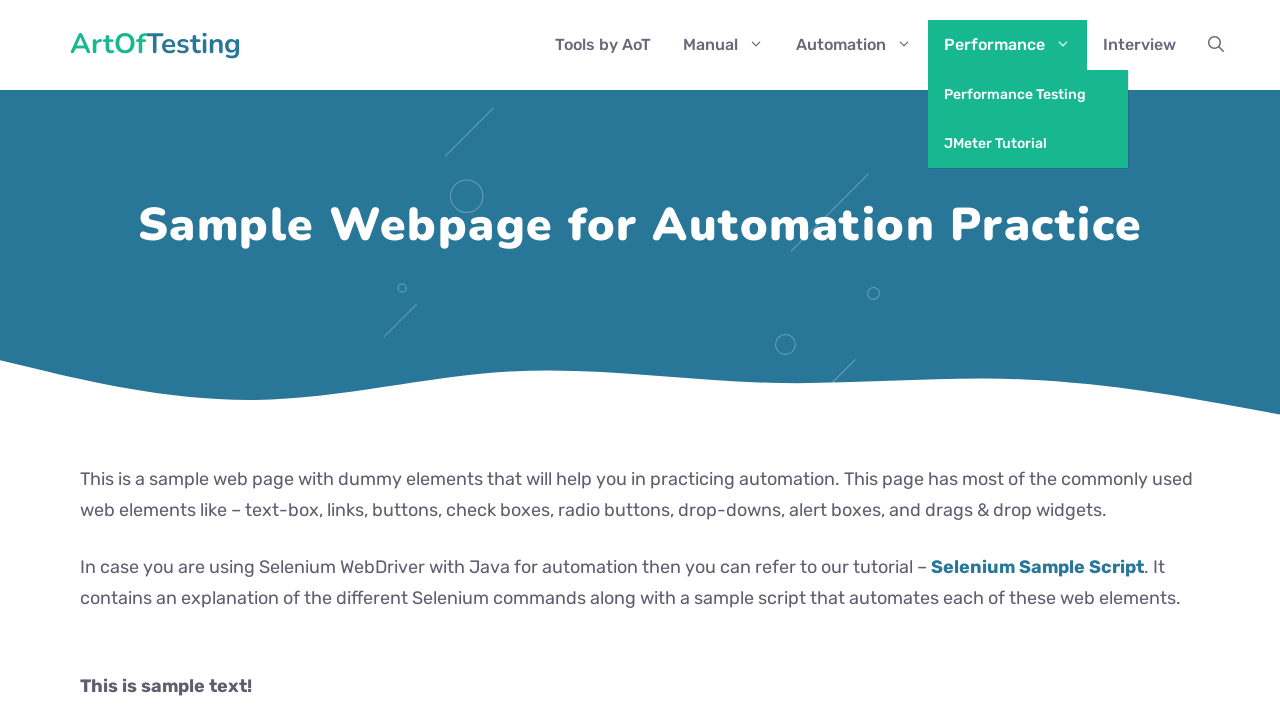